Tests mouse hover functionality on a multi-level navigation menu by hovering over main menu, then submenu, and finally clicking on a sub-menu item

Starting URL: https://demoqa.com/menu/

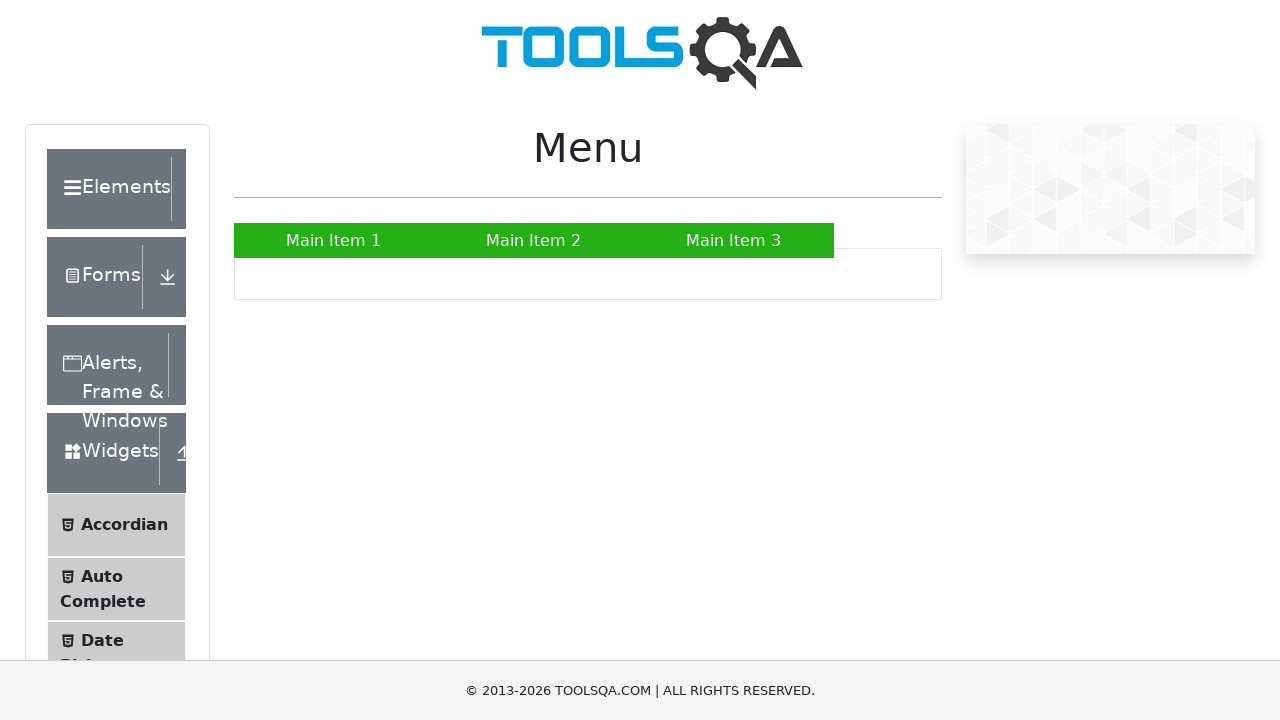

Hovered over main menu item (second menu) at (534, 240) on xpath=//*[@id='nav']/li[2]/a
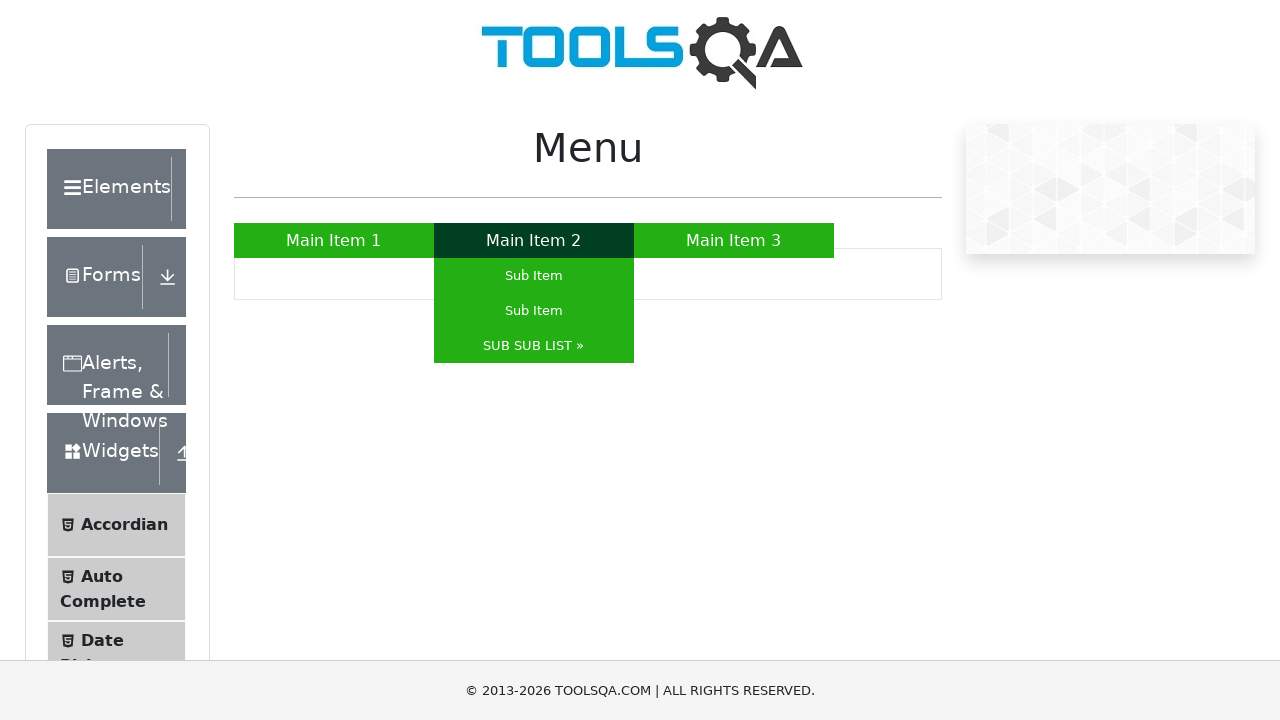

Waited for submenu to appear
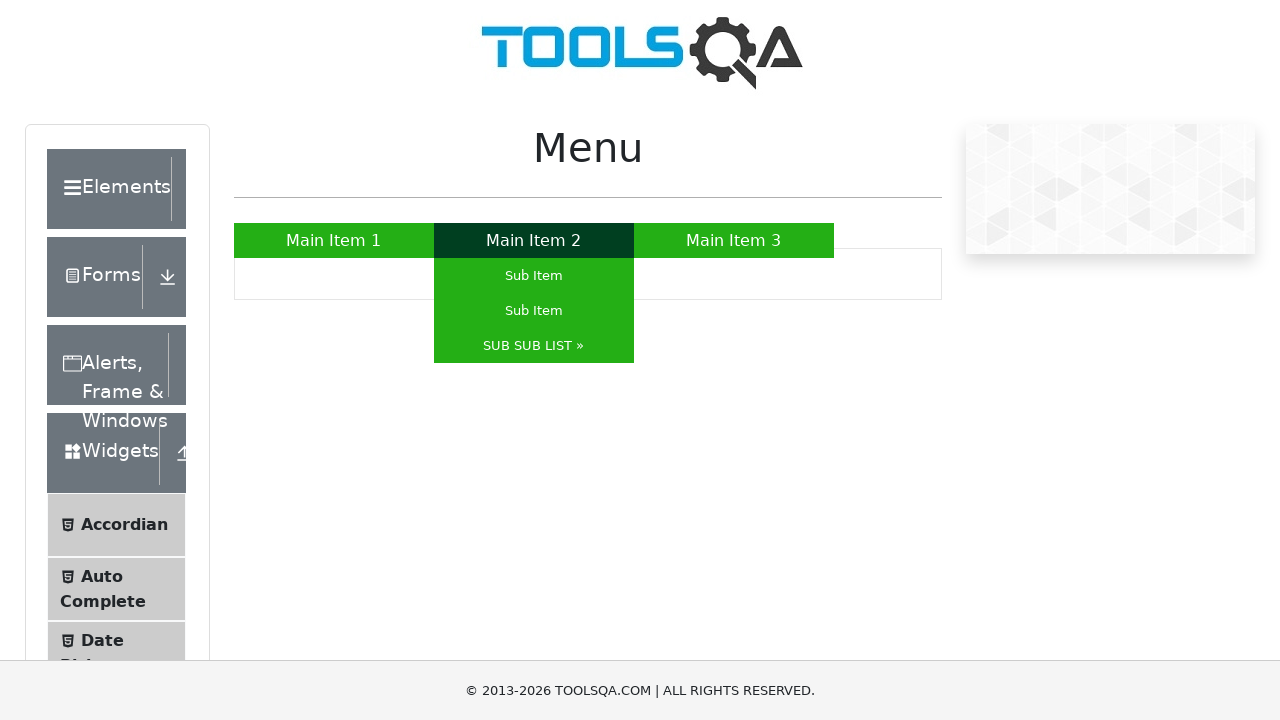

Hovered over third submenu item at (534, 346) on xpath=//*[@id='nav']/li[2]/ul/li[3]/a
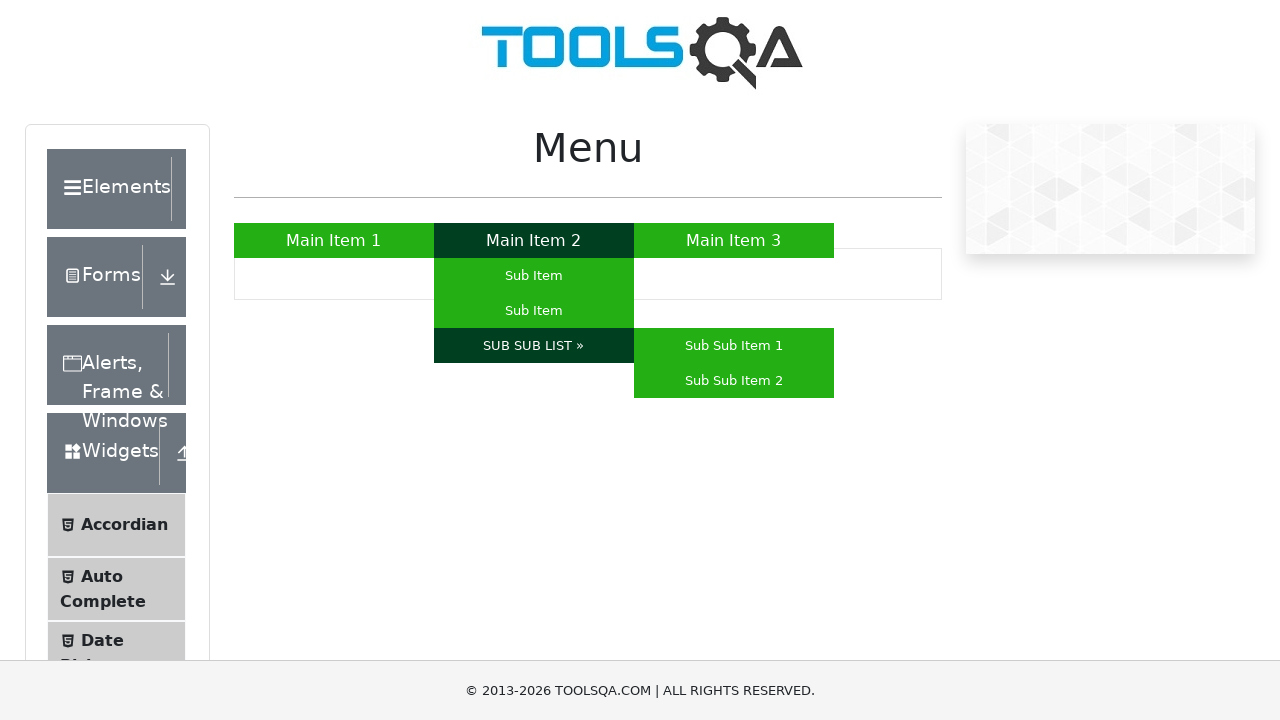

Waited for nested submenu to appear
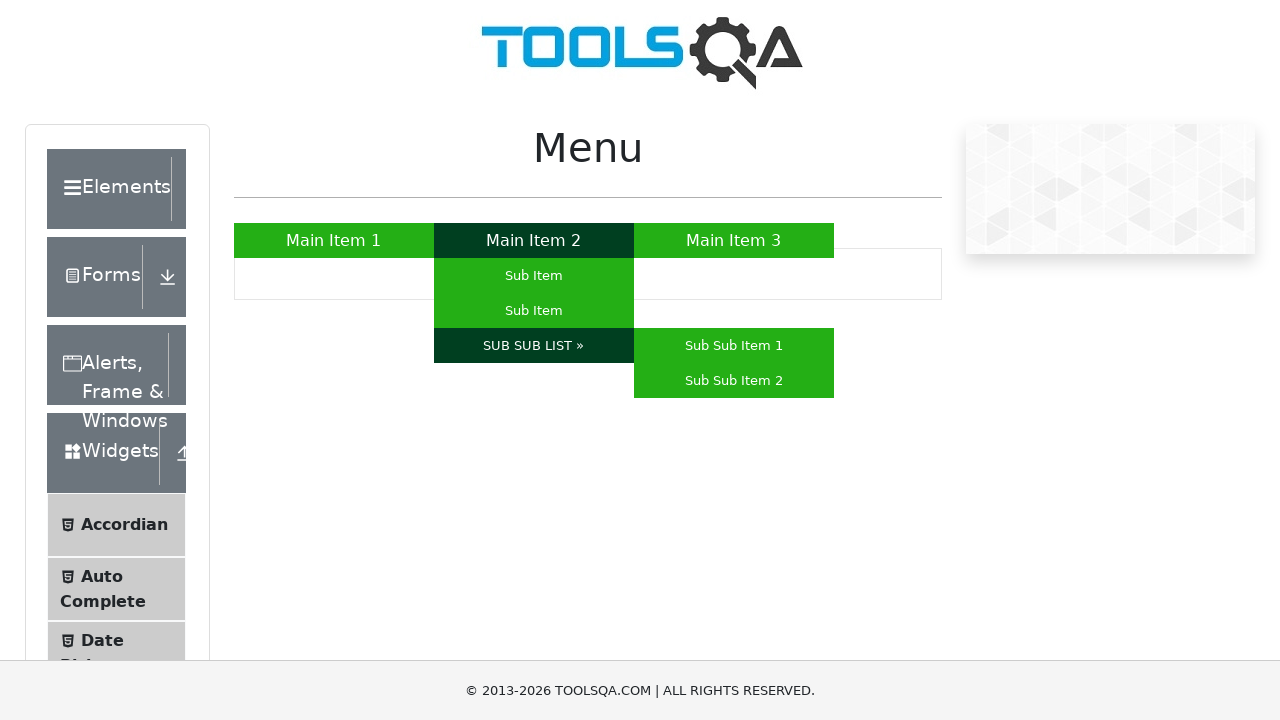

Clicked on second item in nested submenu at (734, 380) on xpath=//*[@id='nav']/li[2]/ul/li[3]/ul/li[2]/a
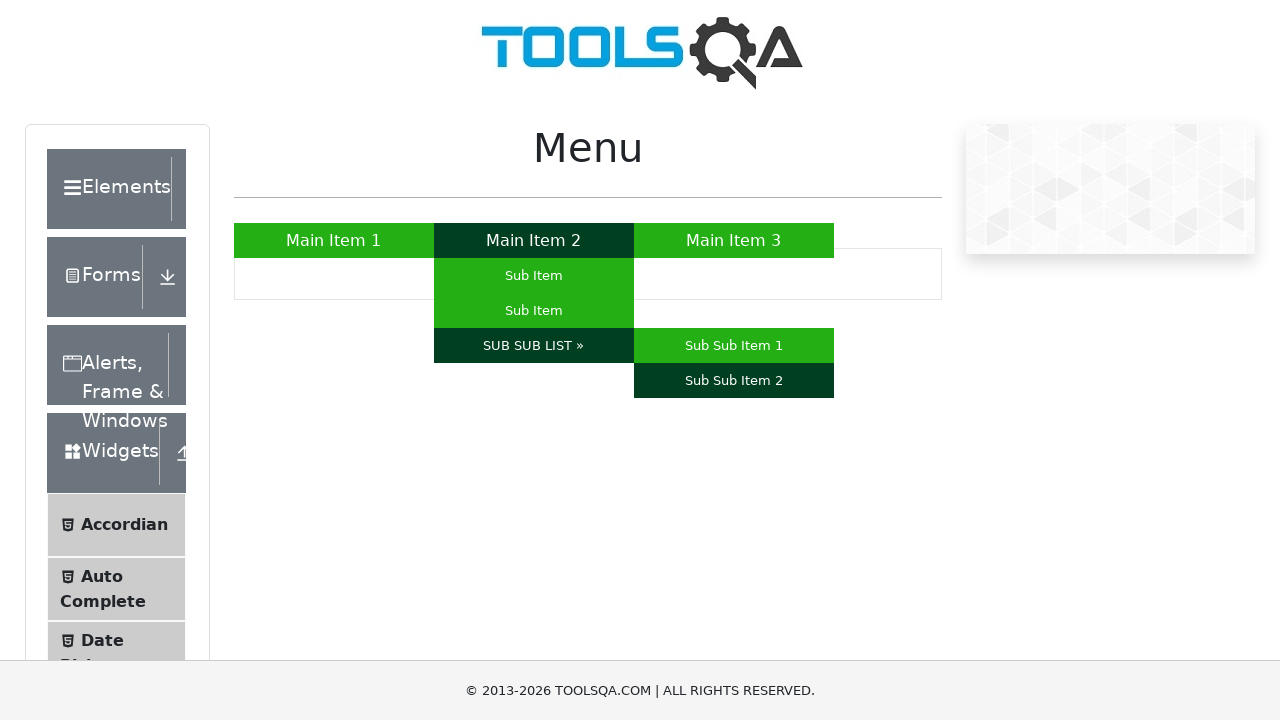

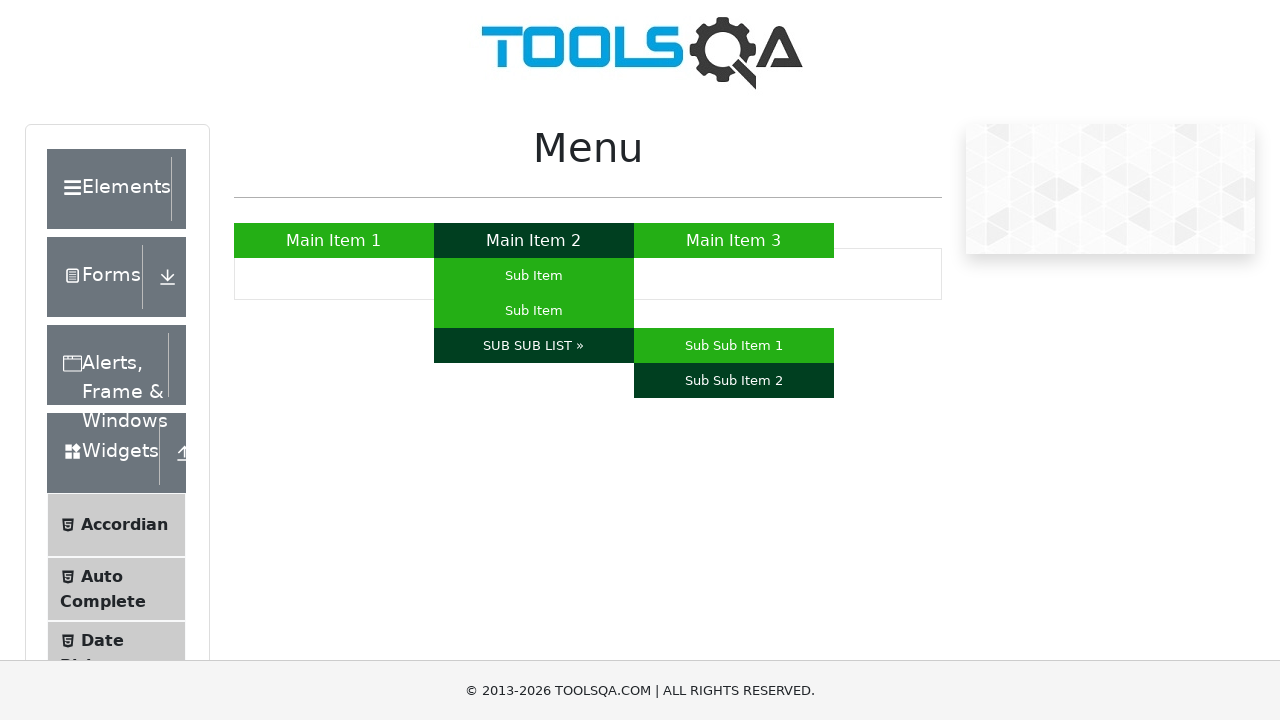